Tests frame handling by switching to different frames on a NYISO public page, clicking a link in one frame, and verifying content in another frame.

Starting URL: http://mis.nyiso.com/public/

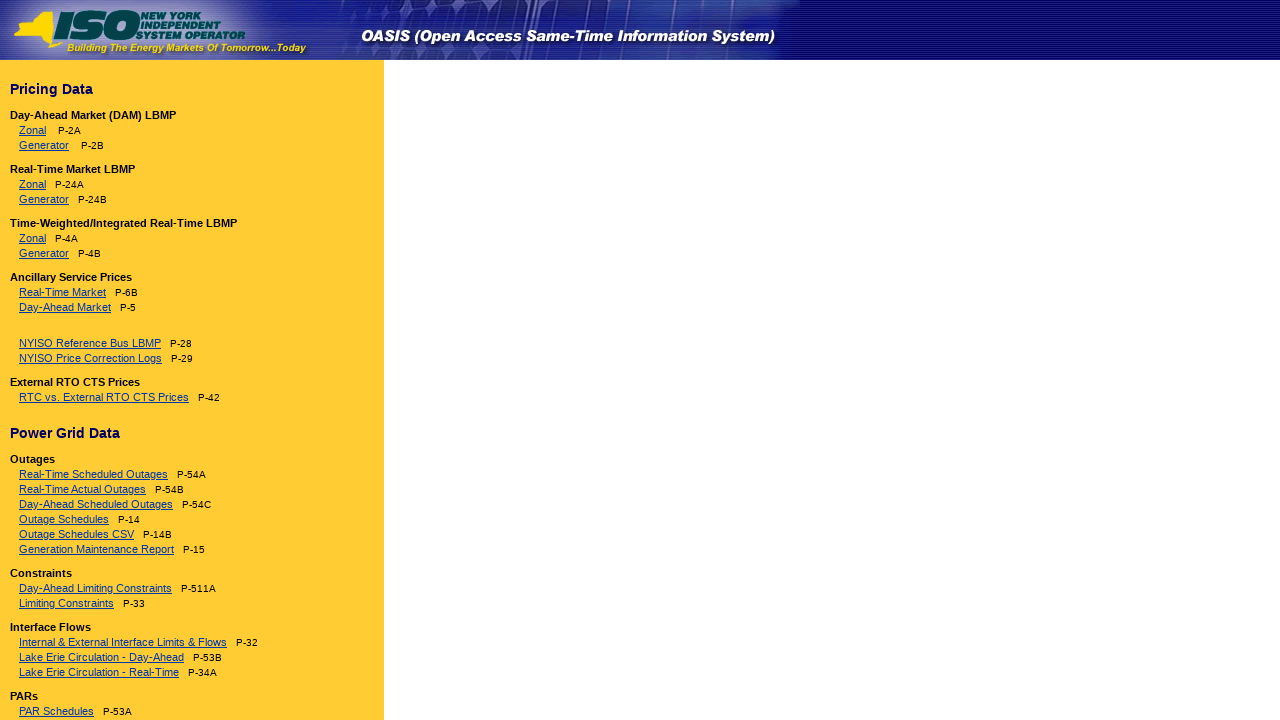

Located second frame (index 1)
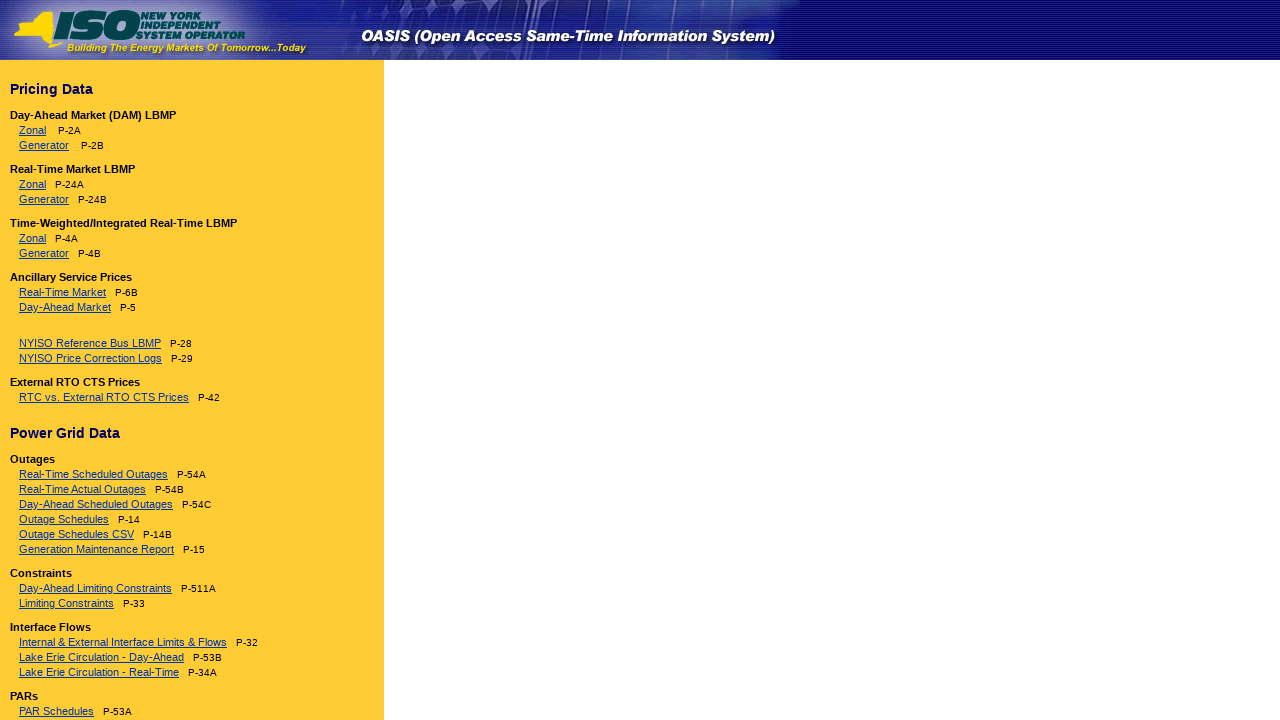

Clicked link in second frame at (32, 184) on frame >> nth=1 >> internal:control=enter-frame >> xpath=/html/body/table/tbody/t
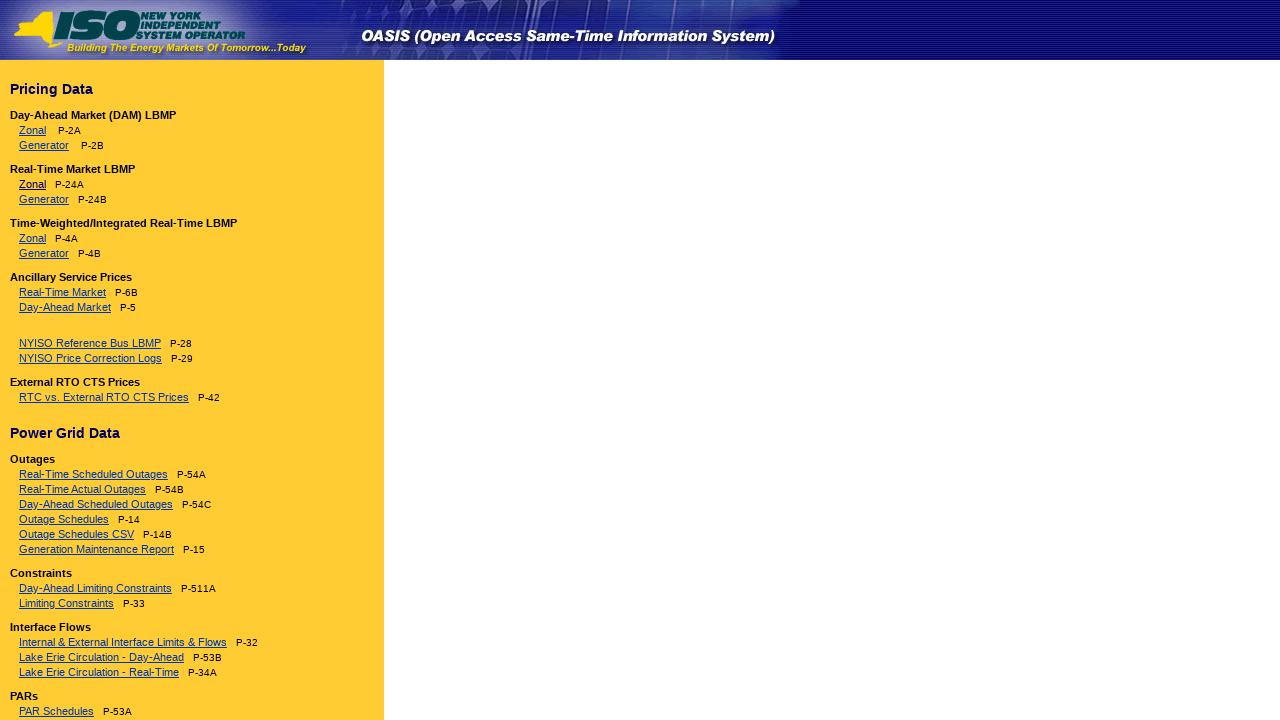

Located third frame (index 2)
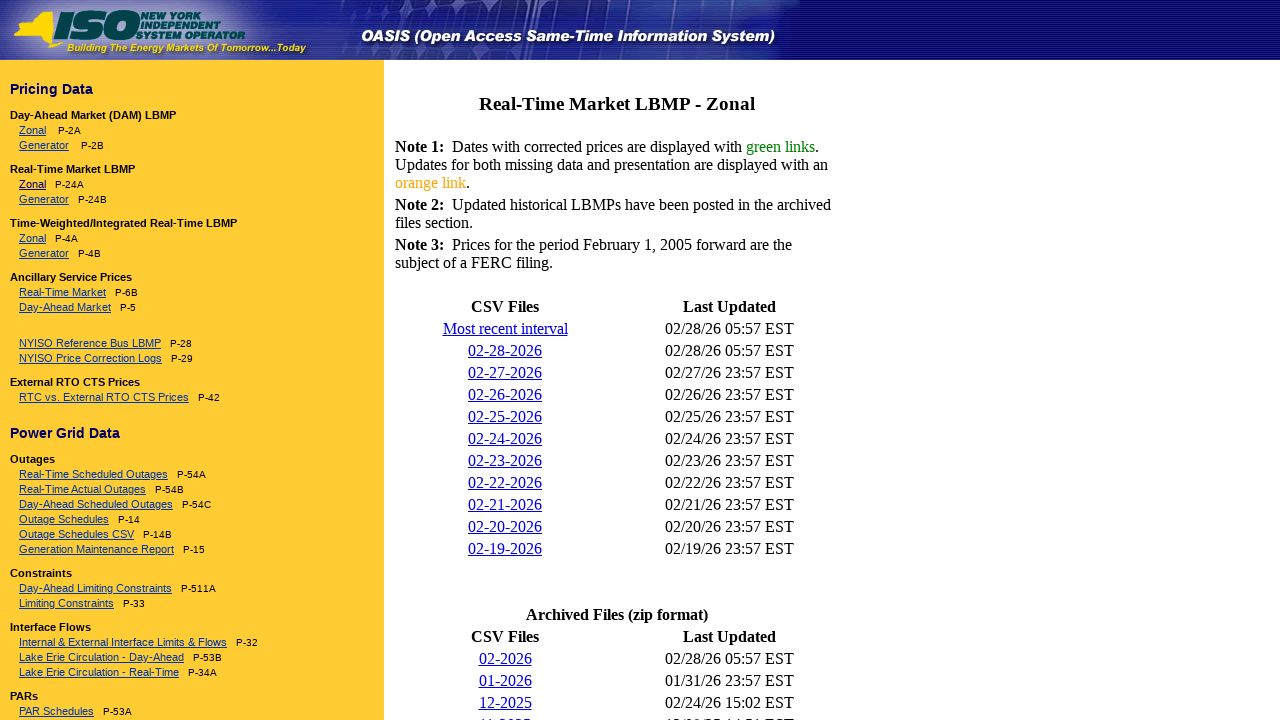

Verified content is present in third frame
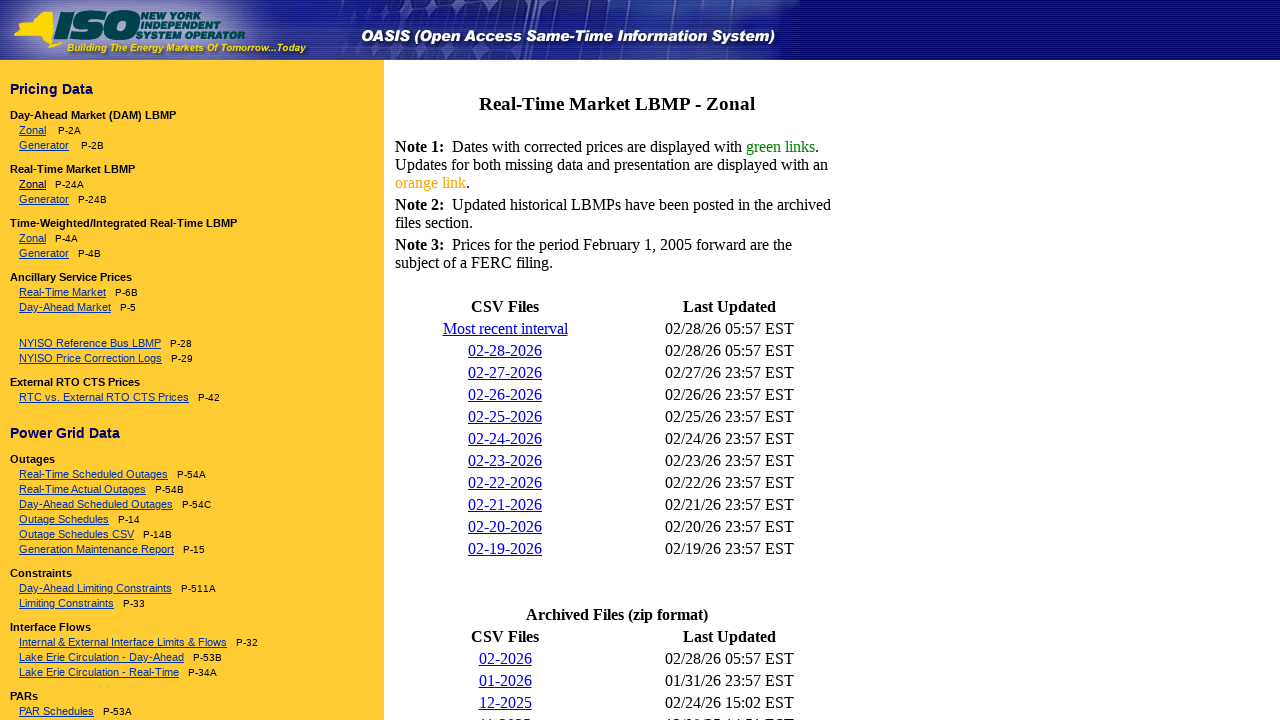

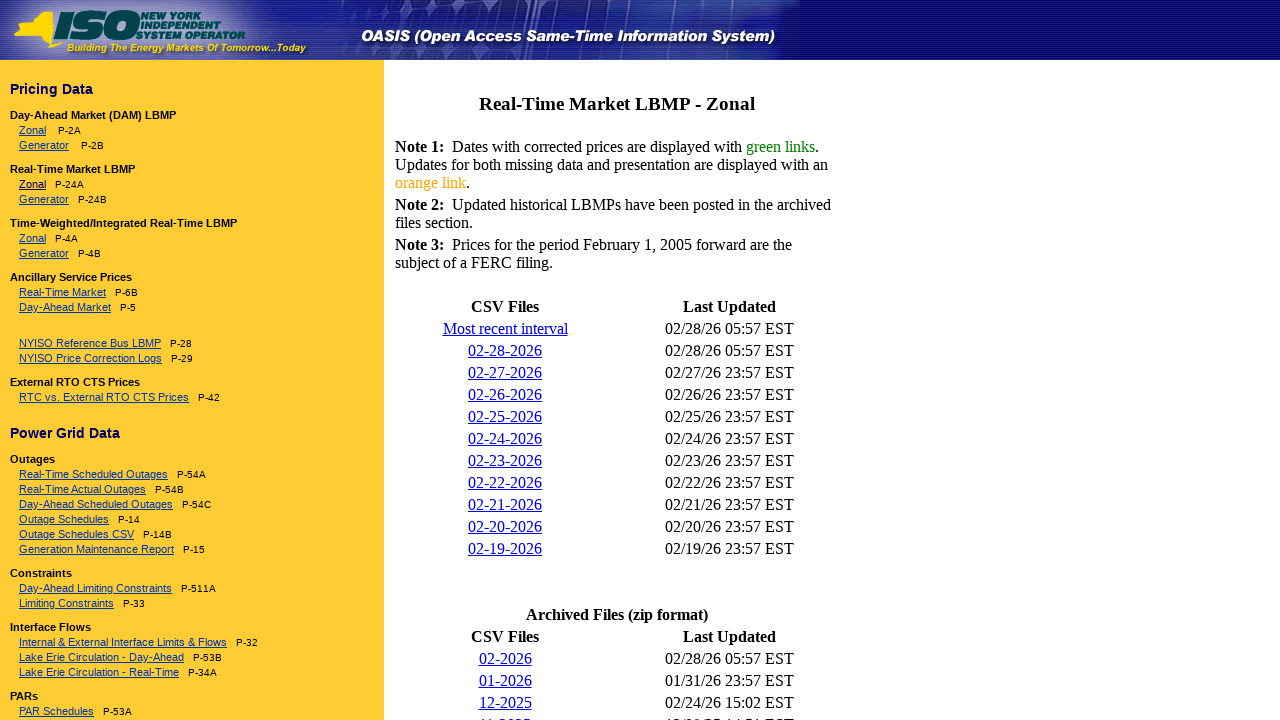